Tests dropdown selection functionality by selecting values from a state dropdown using different methods (label, value, index) and verifies that specific options exist, then selects multiple values from a hobbies dropdown

Starting URL: https://freelance-learn-automation.vercel.app/signup

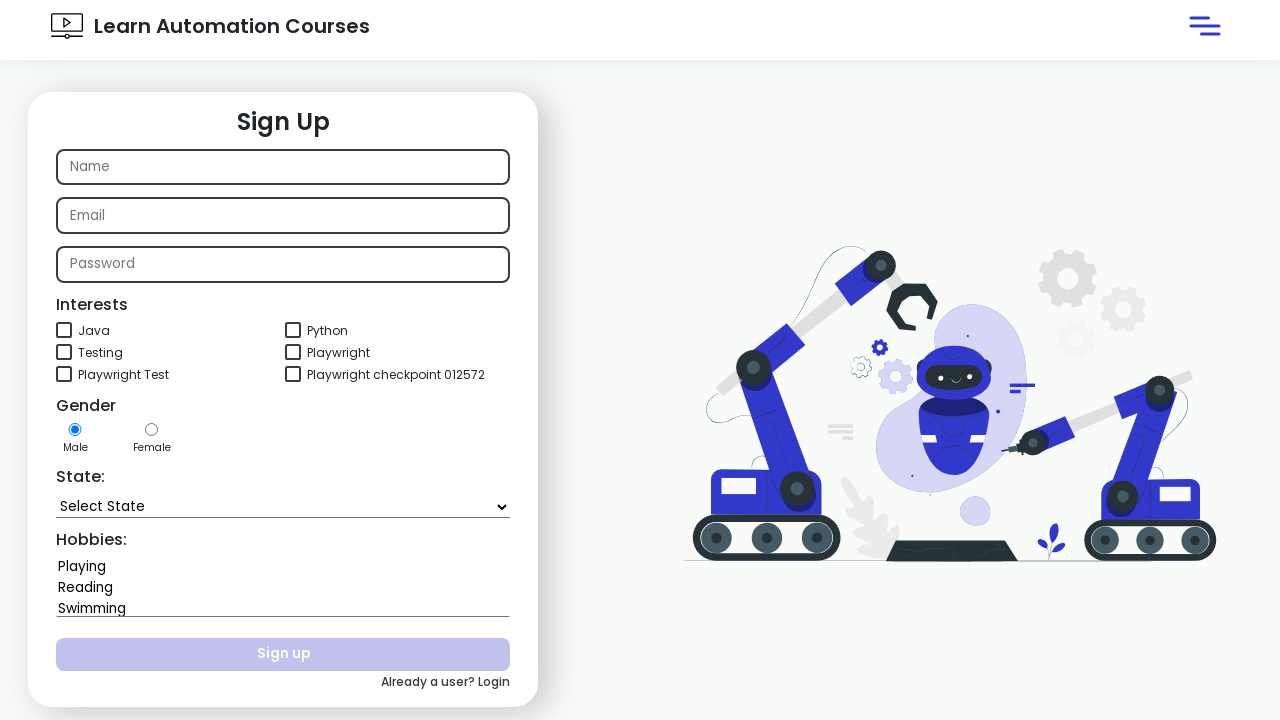

Selected 'Goa' from state dropdown by label on #state
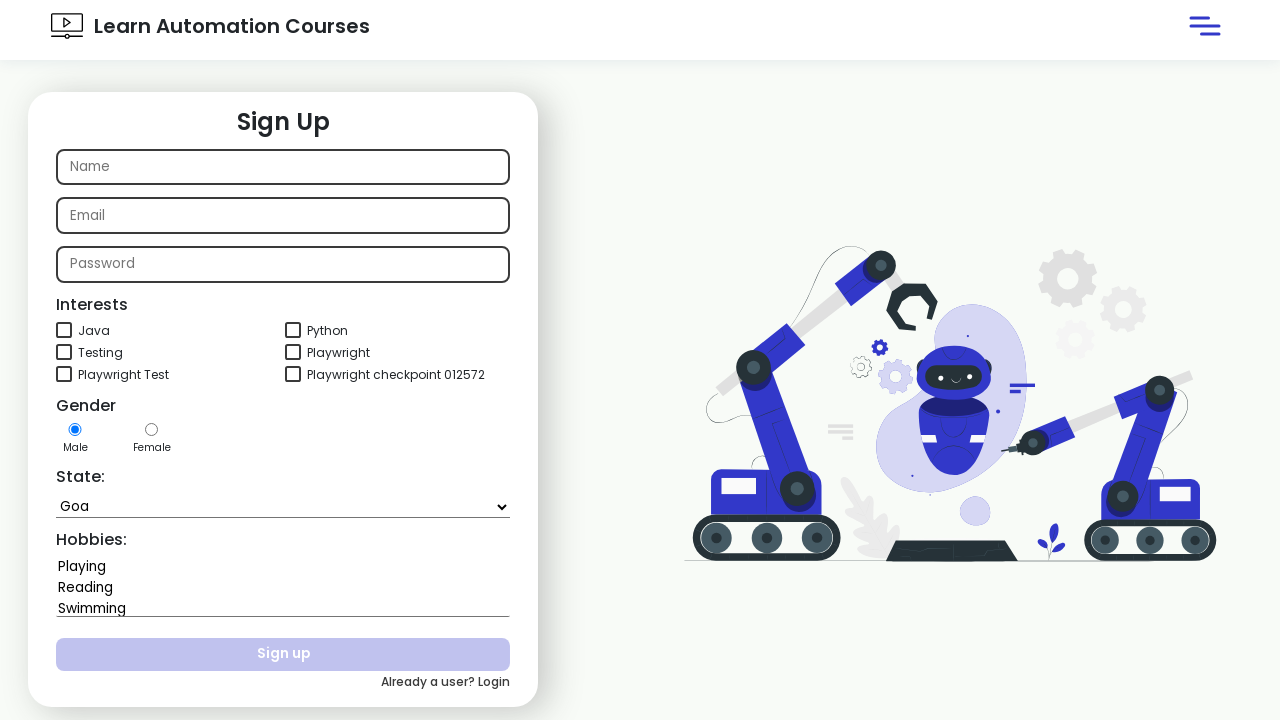

Selected 'Bihar' from state dropdown by value on #state
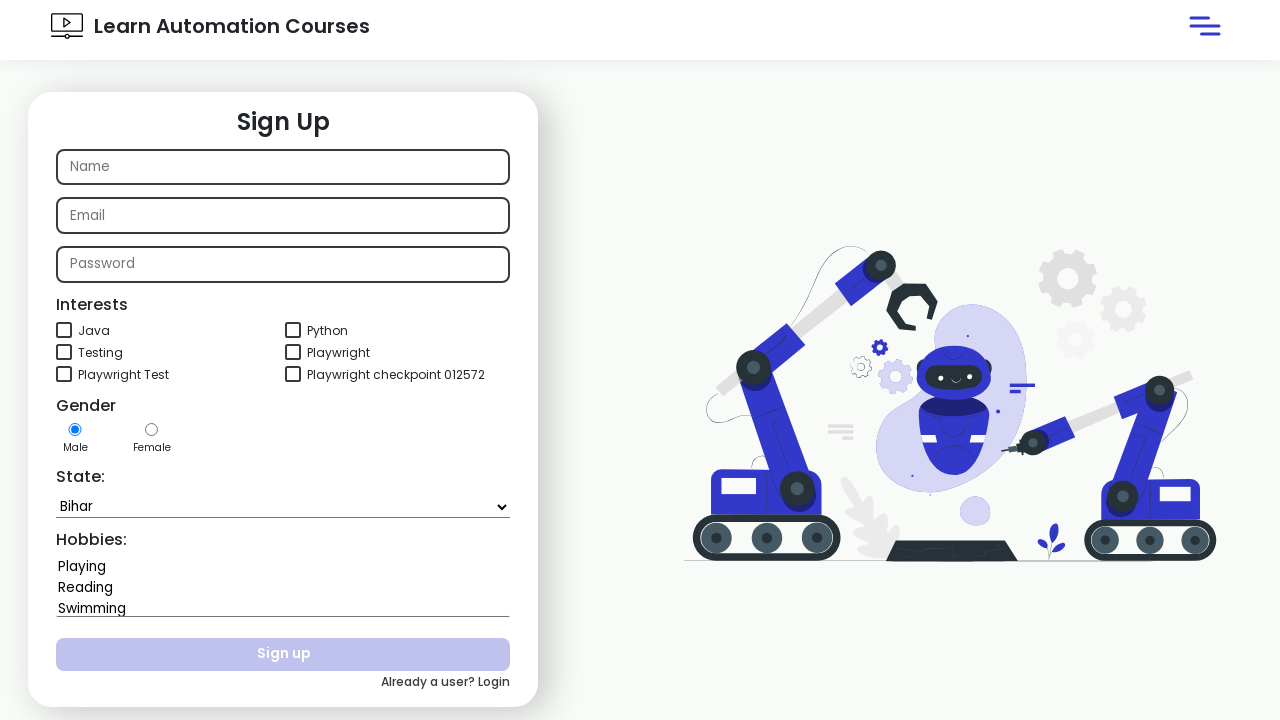

Selected state dropdown option at index 3 on #state
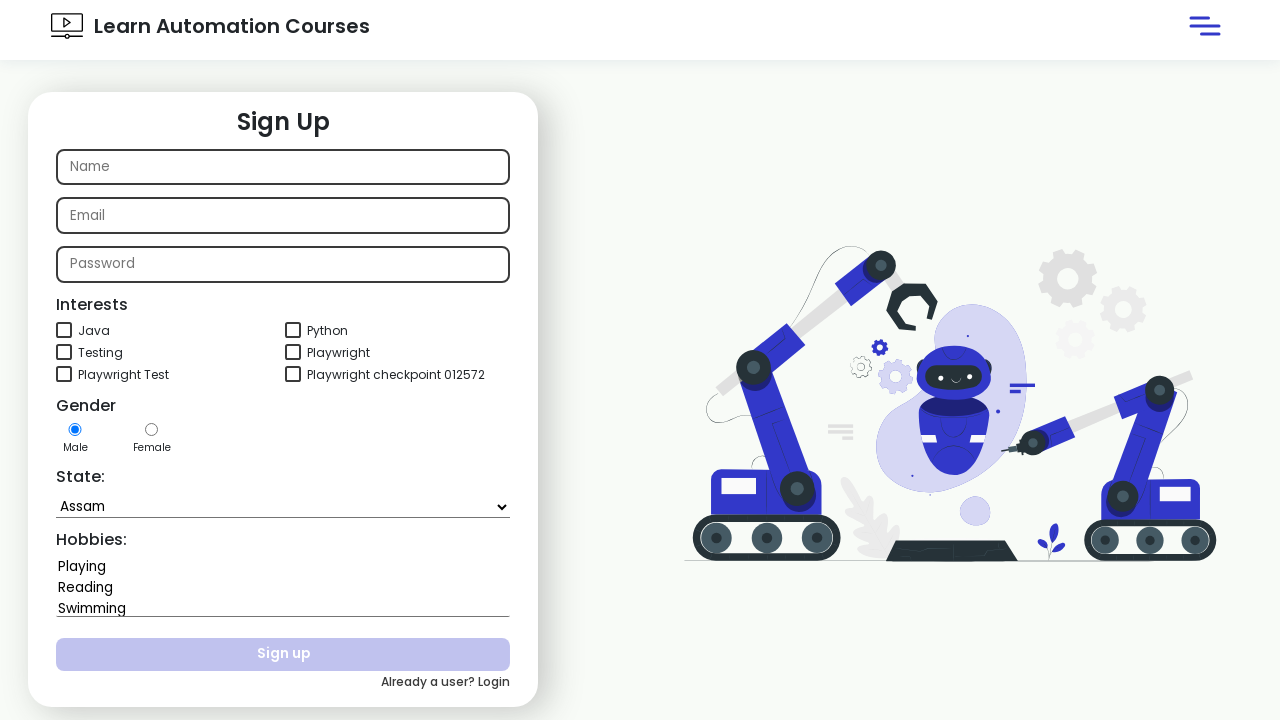

Retrieved state dropdown element
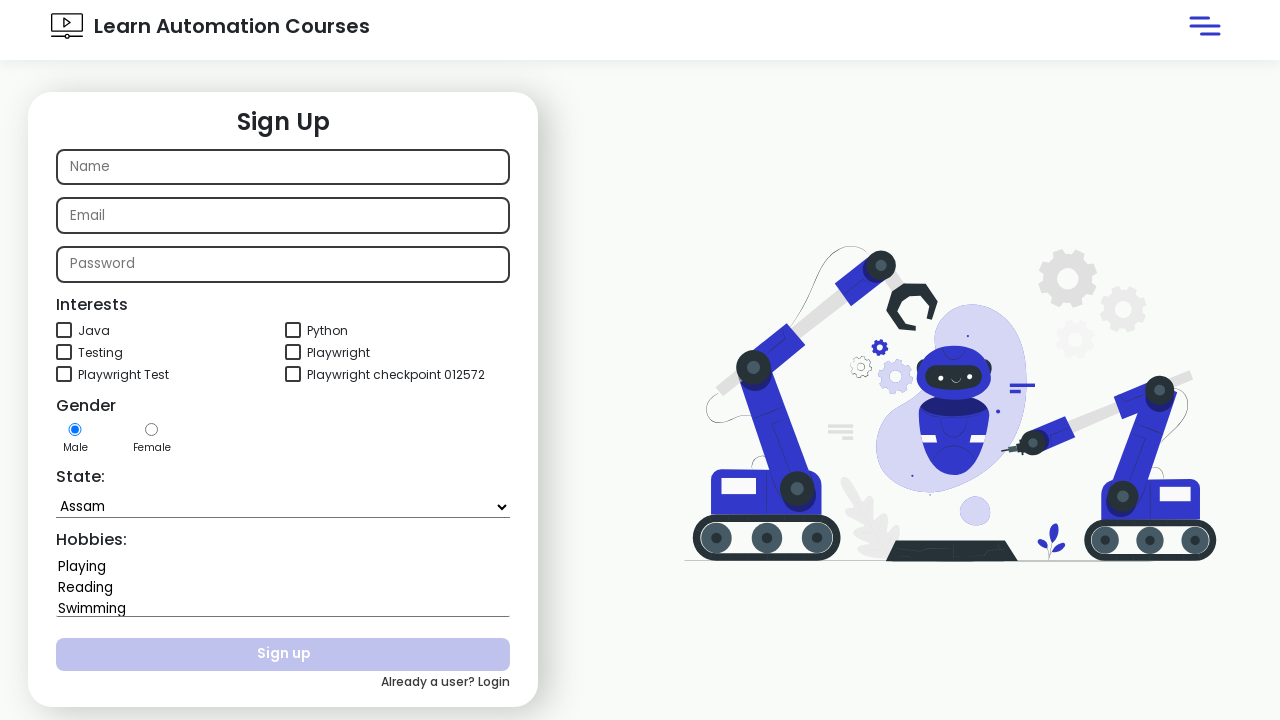

Retrieved all option elements from state dropdown
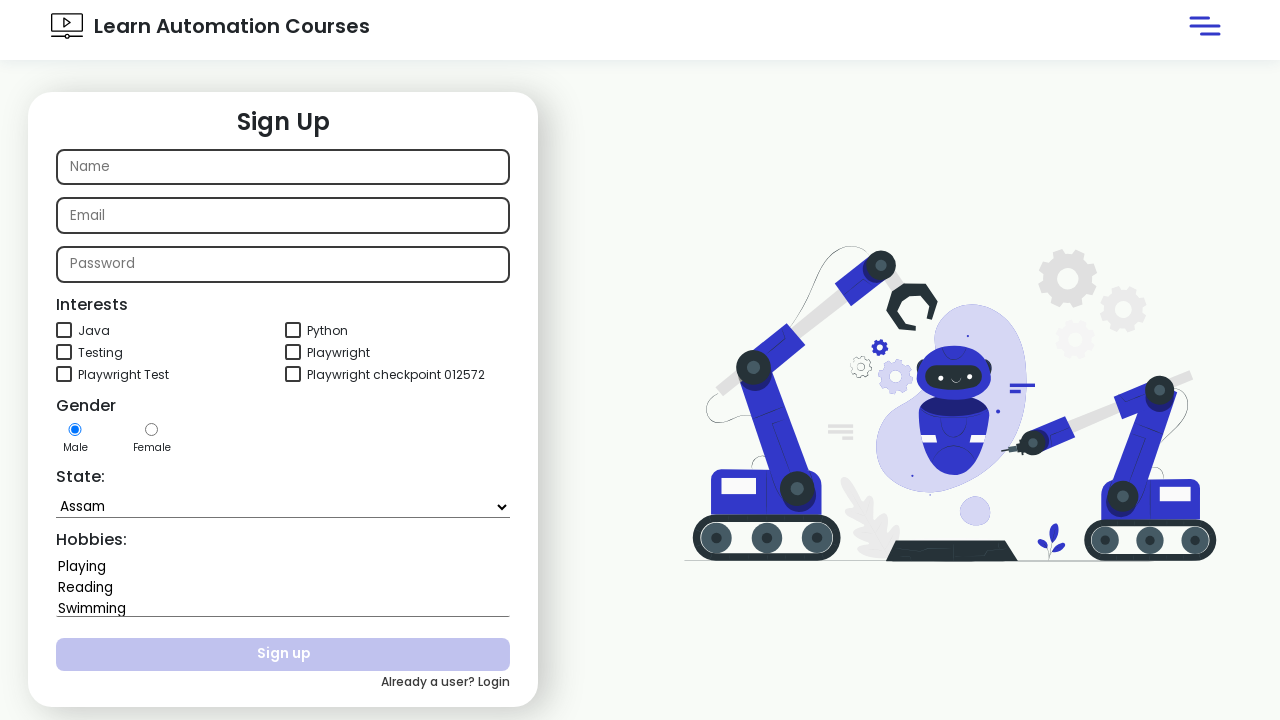

Found 'Rajasthan' in state dropdown options
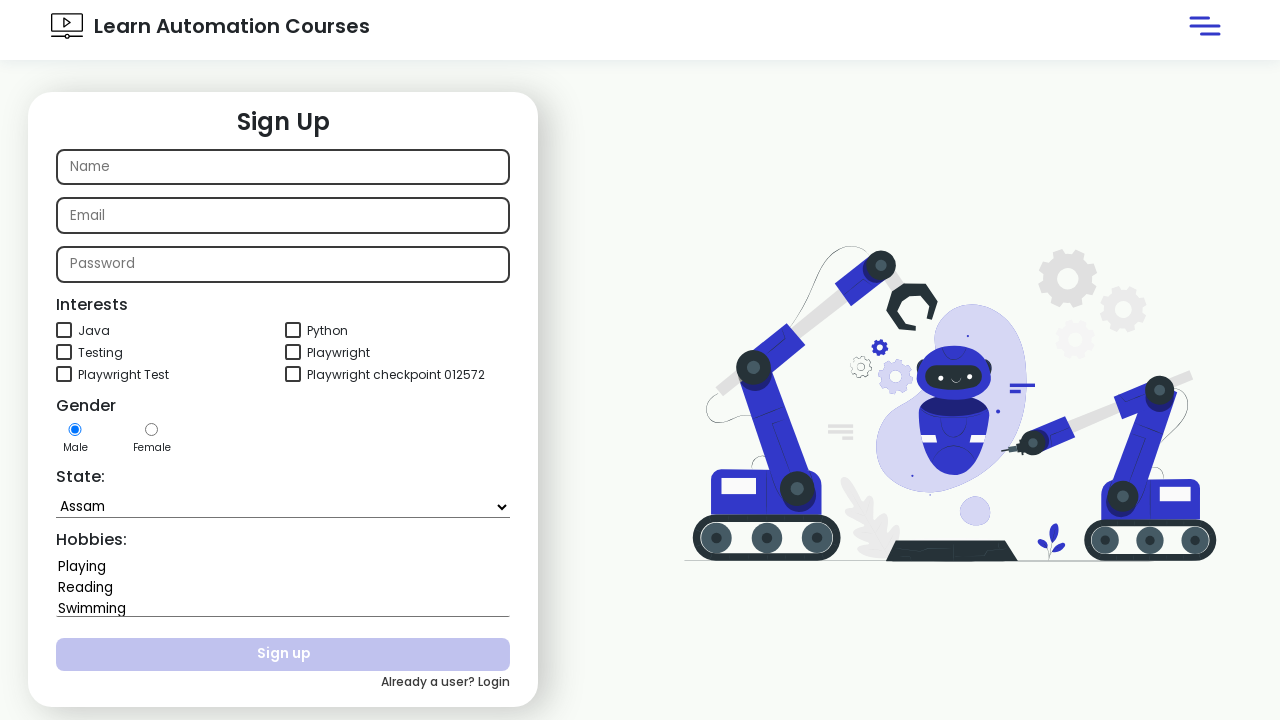

Verified that 'Rajasthan' exists in state dropdown options
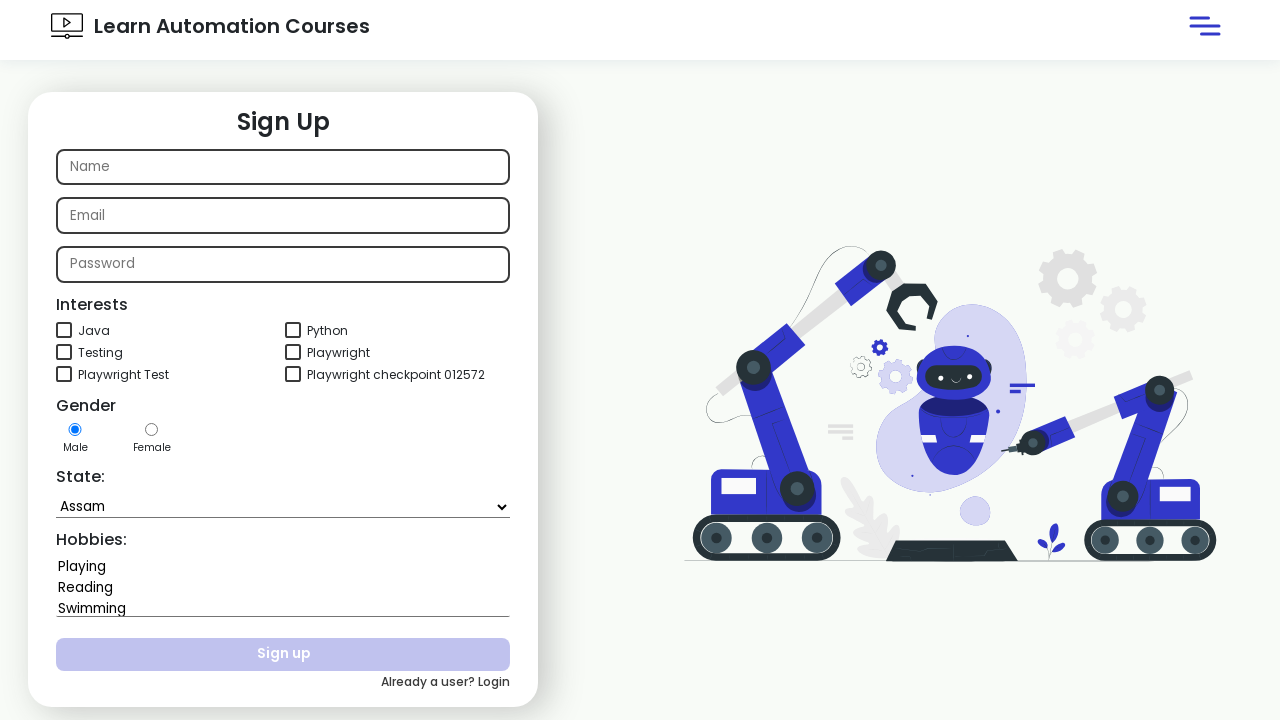

Selected 'Playing' and 'Swimming' from hobbies multi-select dropdown on #hobbies
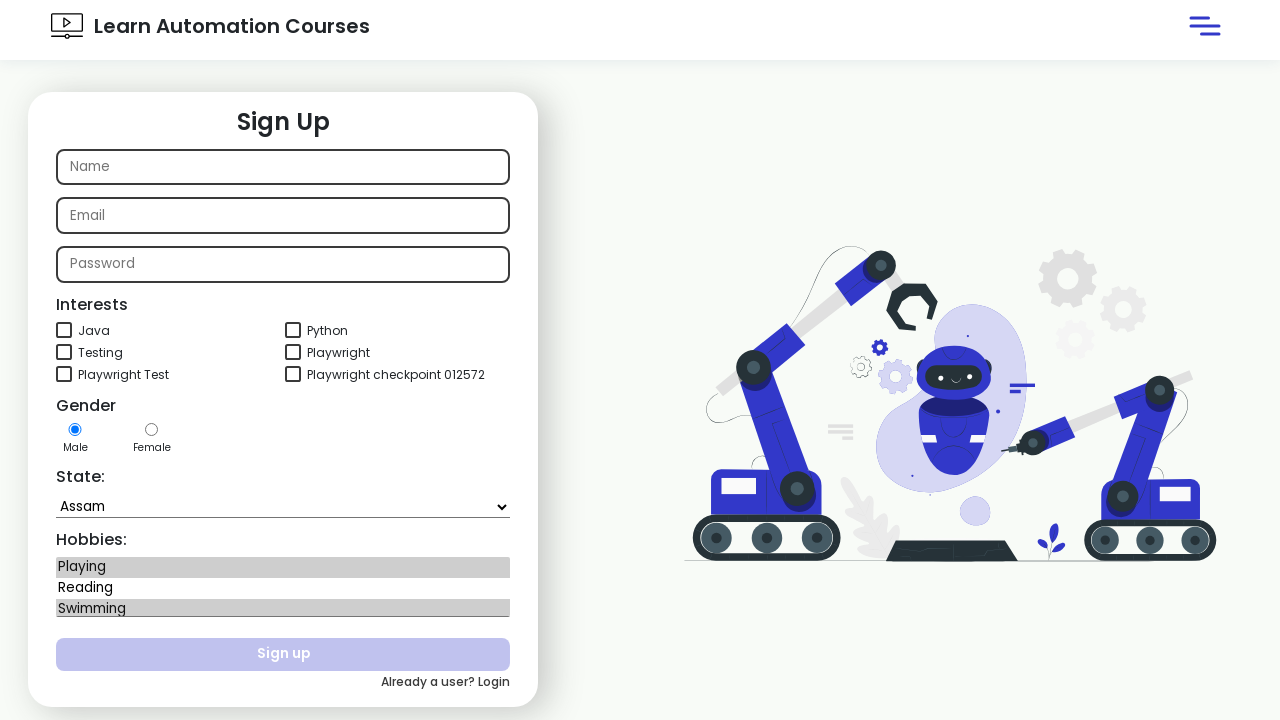

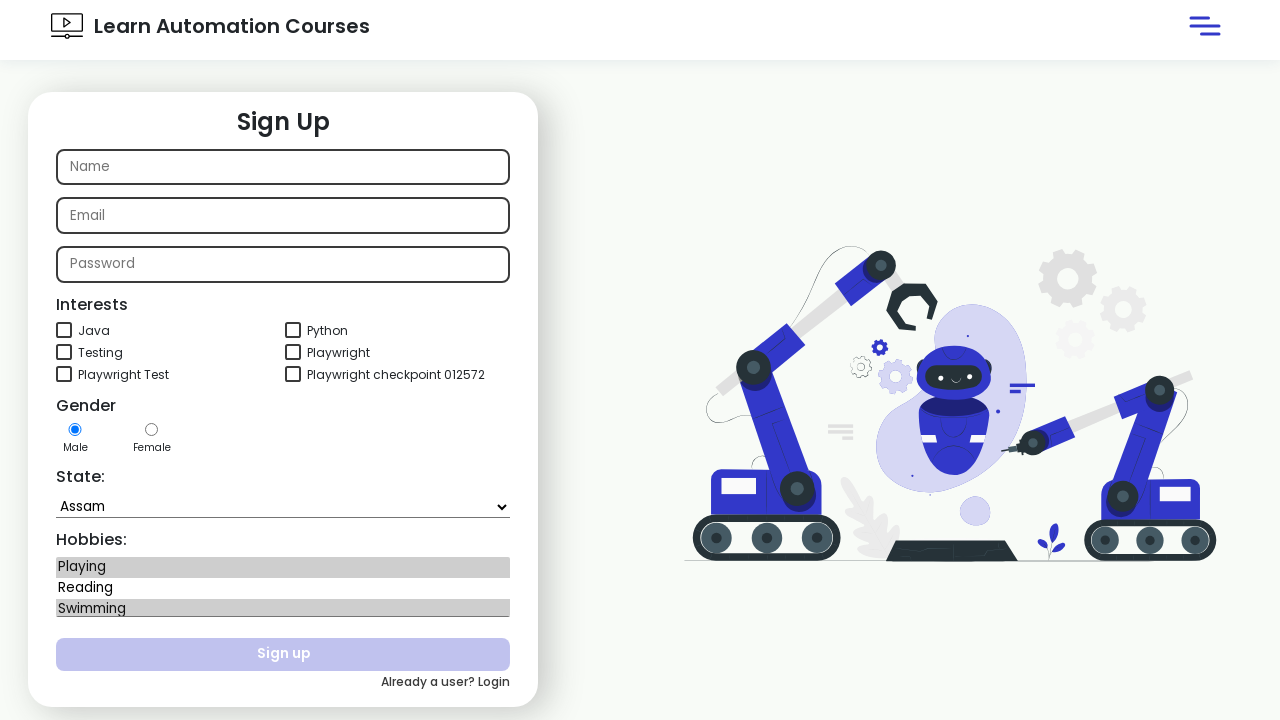